Tests mouse hover functionality by hovering over "SwitchTo" menu and clicking on "Windows" submenu item

Starting URL: http://demo.automationtesting.in/Register.html

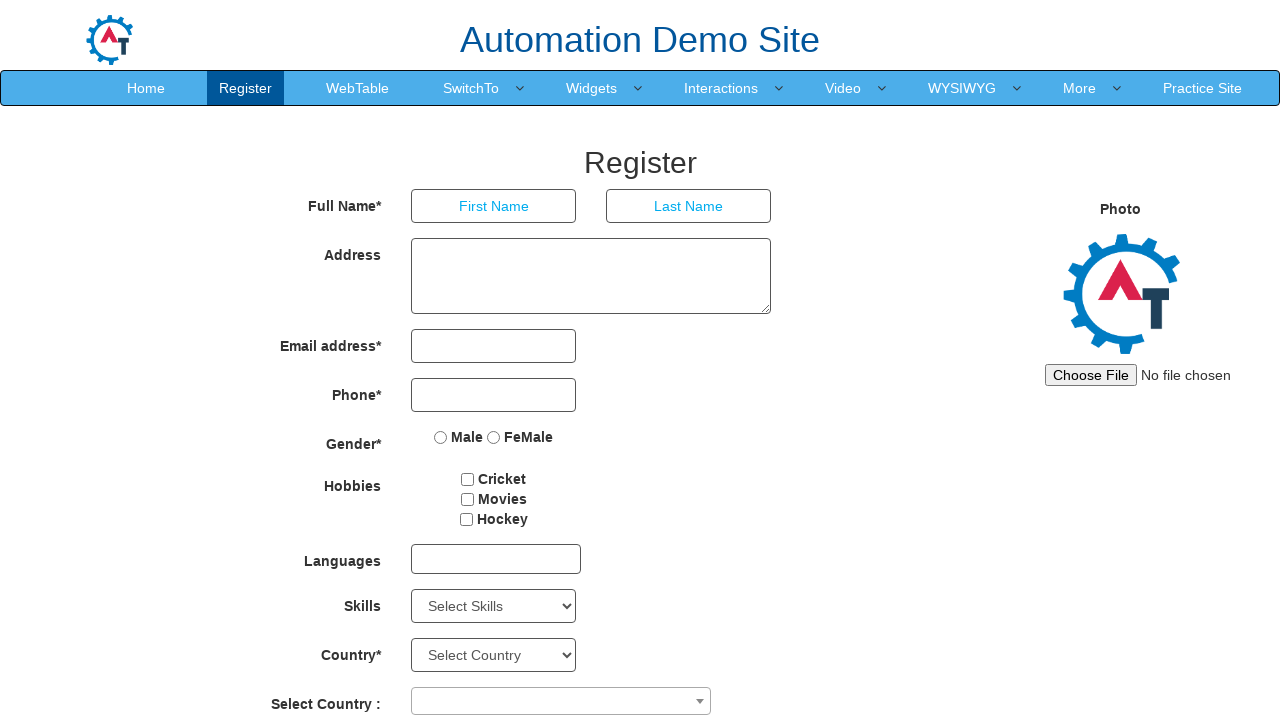

Hovered over 'SwitchTo' menu to reveal dropdown at (471, 88) on a:has-text('SwitchTo')
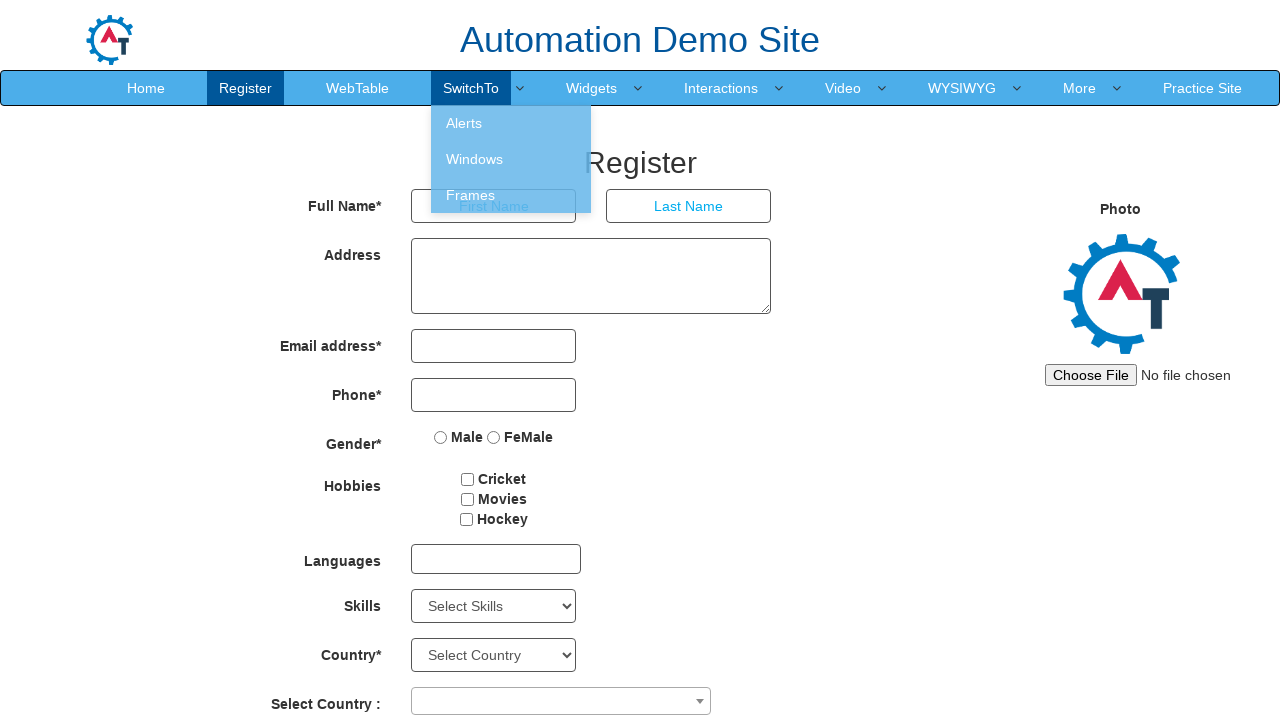

Waited 1000ms for dropdown to appear
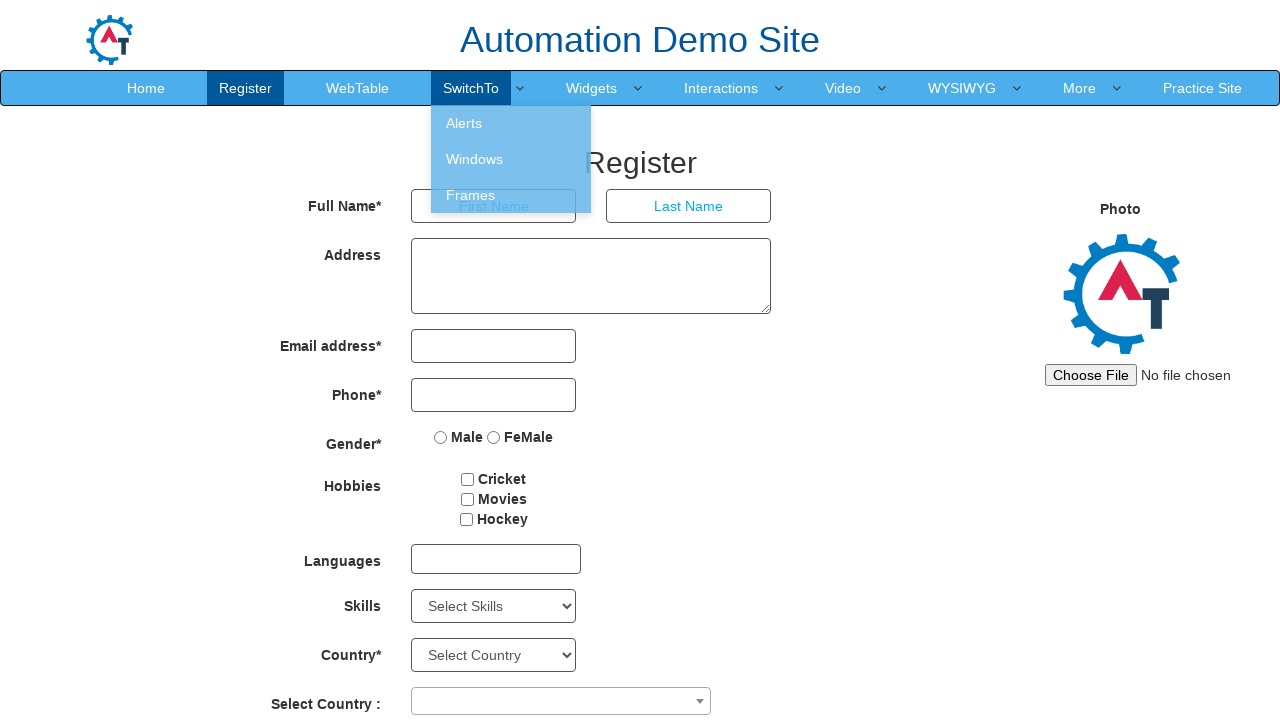

Clicked on 'Windows' submenu item at (511, 159) on a:has-text('Windows')
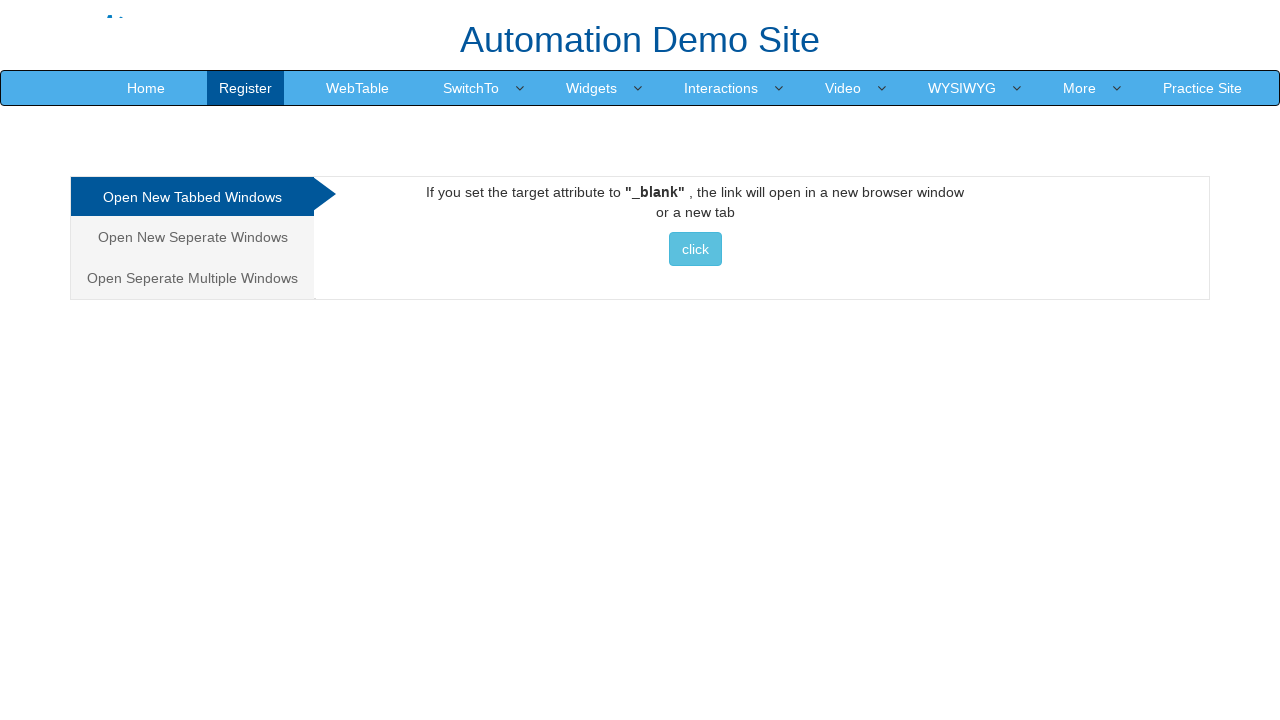

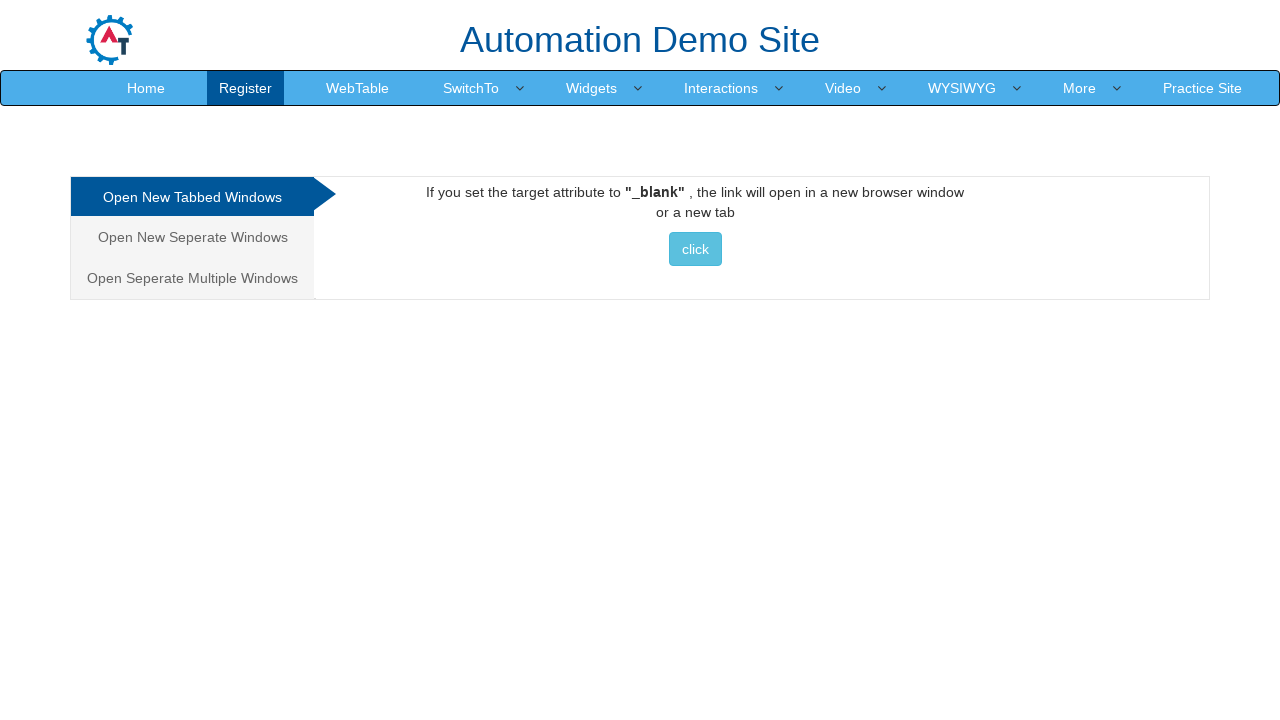